Tests dynamic controls page by finding a checkbox, clicking it to select, then clicking again to deselect, verifying the selection state changes.

Starting URL: https://v1.training-support.net/selenium/dynamic-controls

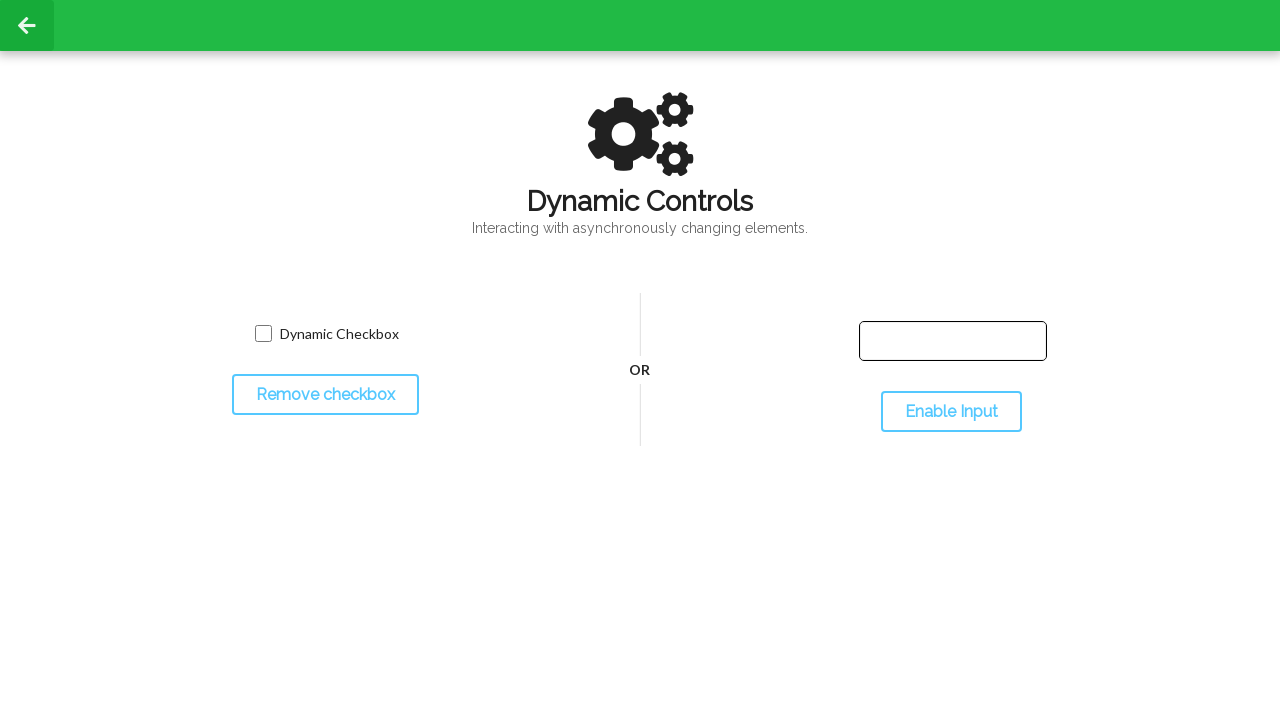

Navigated to dynamic controls page
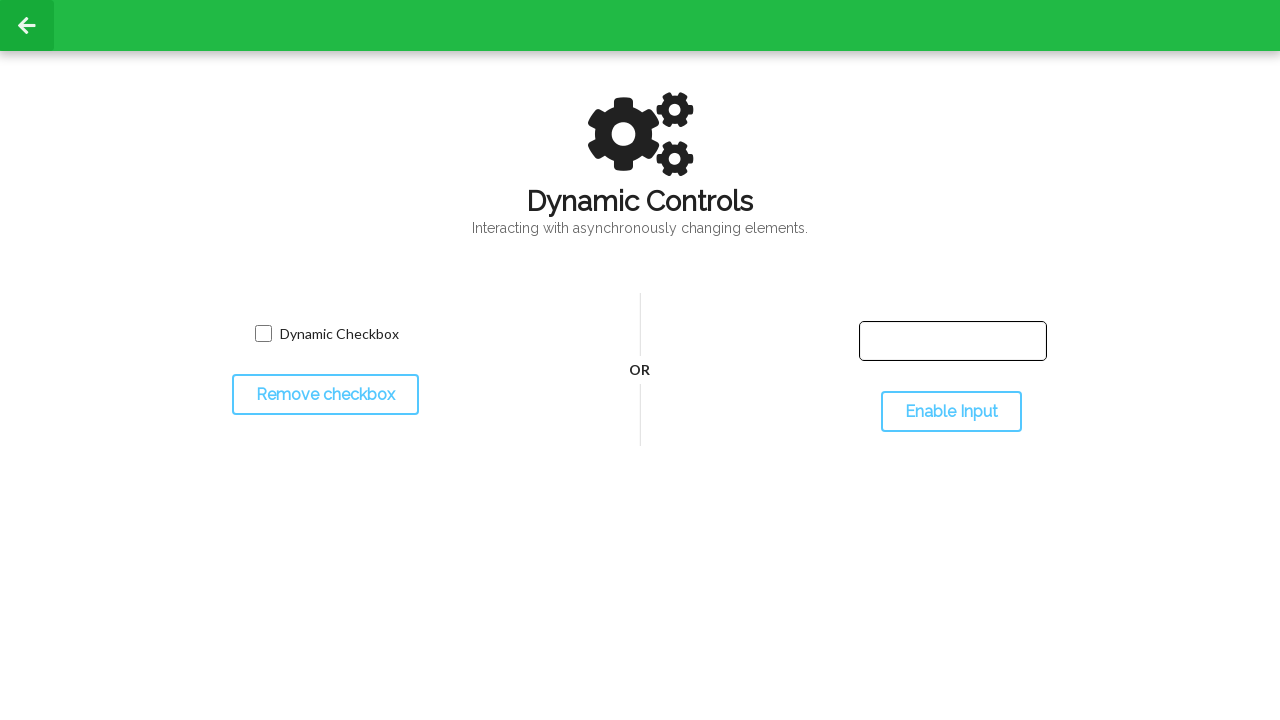

Located checkbox element with name 'toggled'
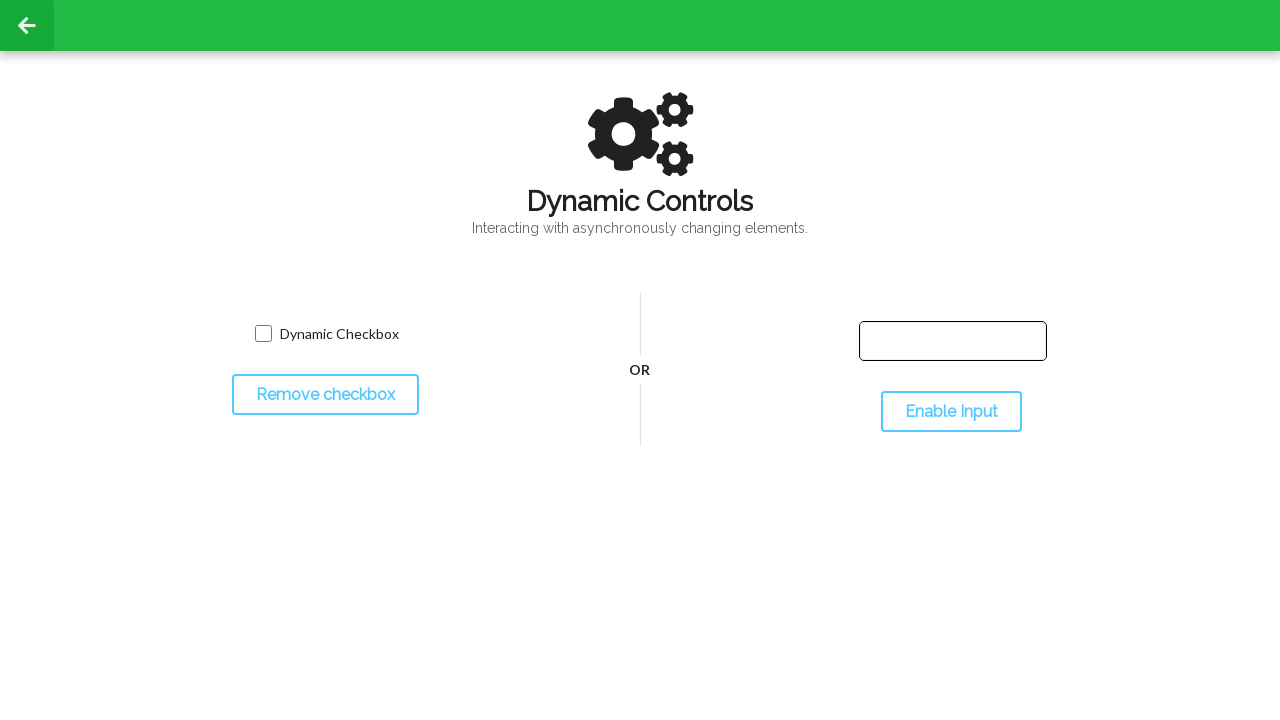

Clicked checkbox to select it at (263, 334) on input[name='toggled']
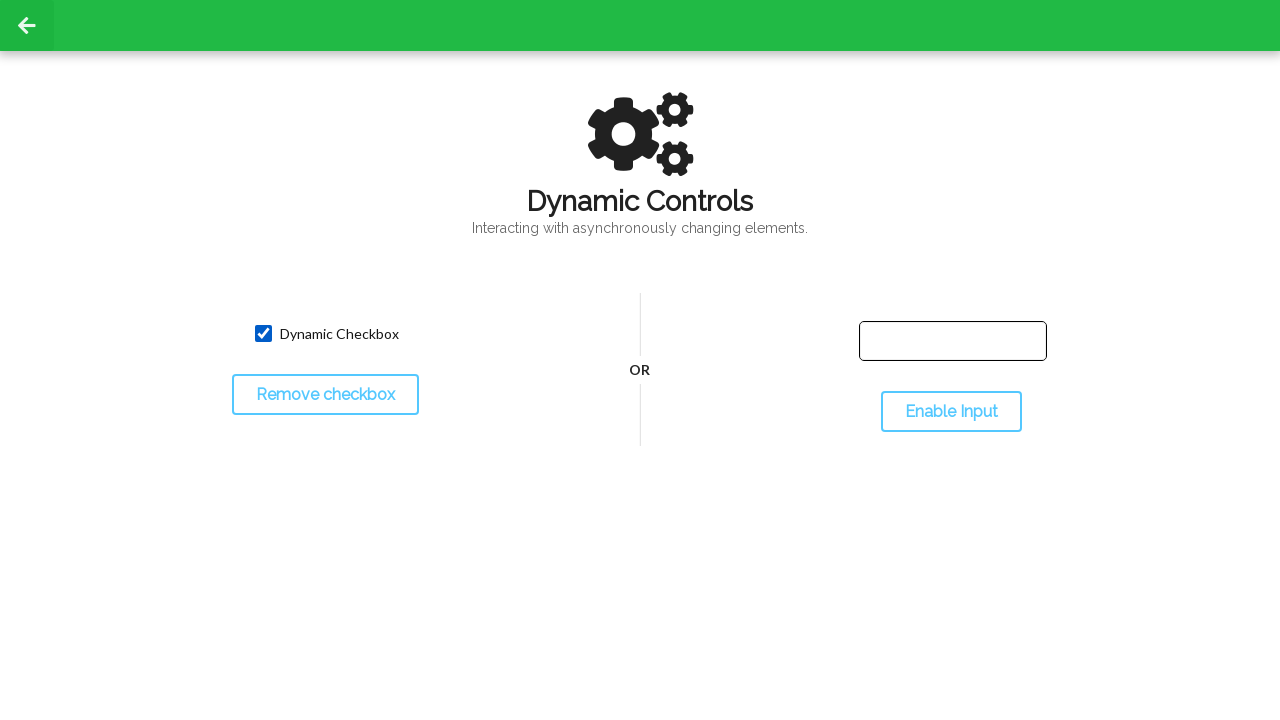

Clicked checkbox again to deselect it at (263, 334) on input[name='toggled']
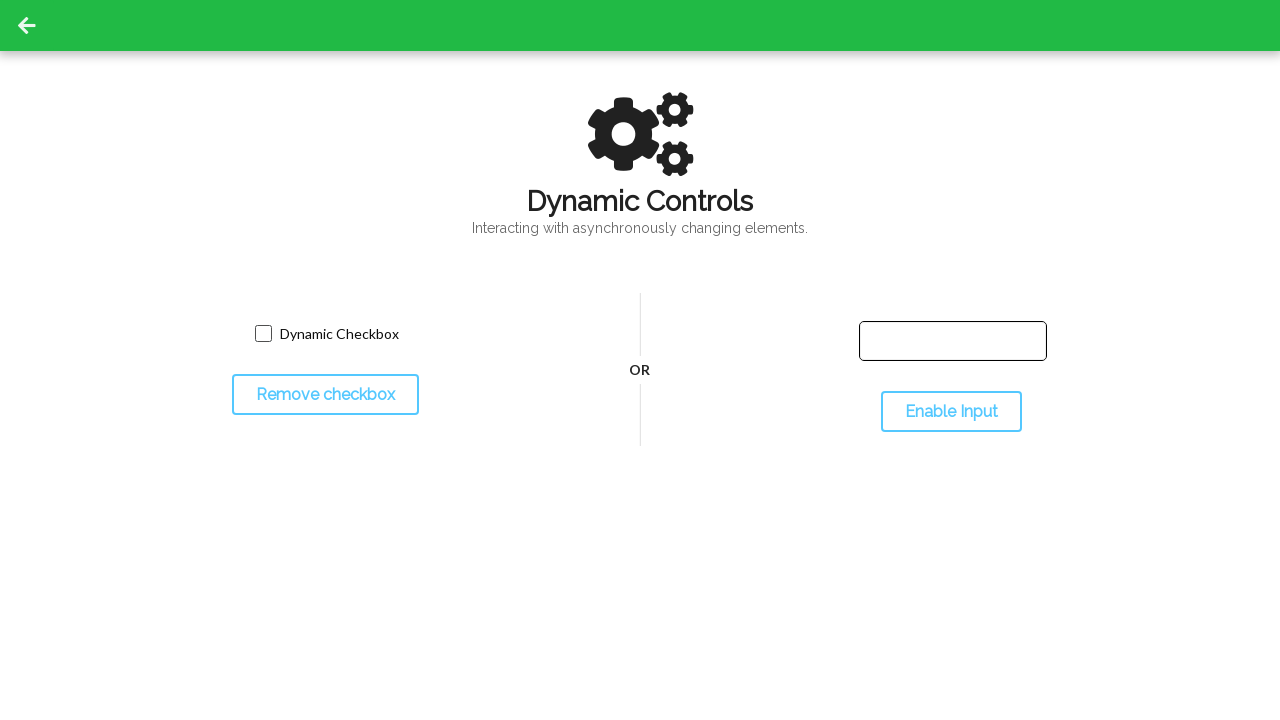

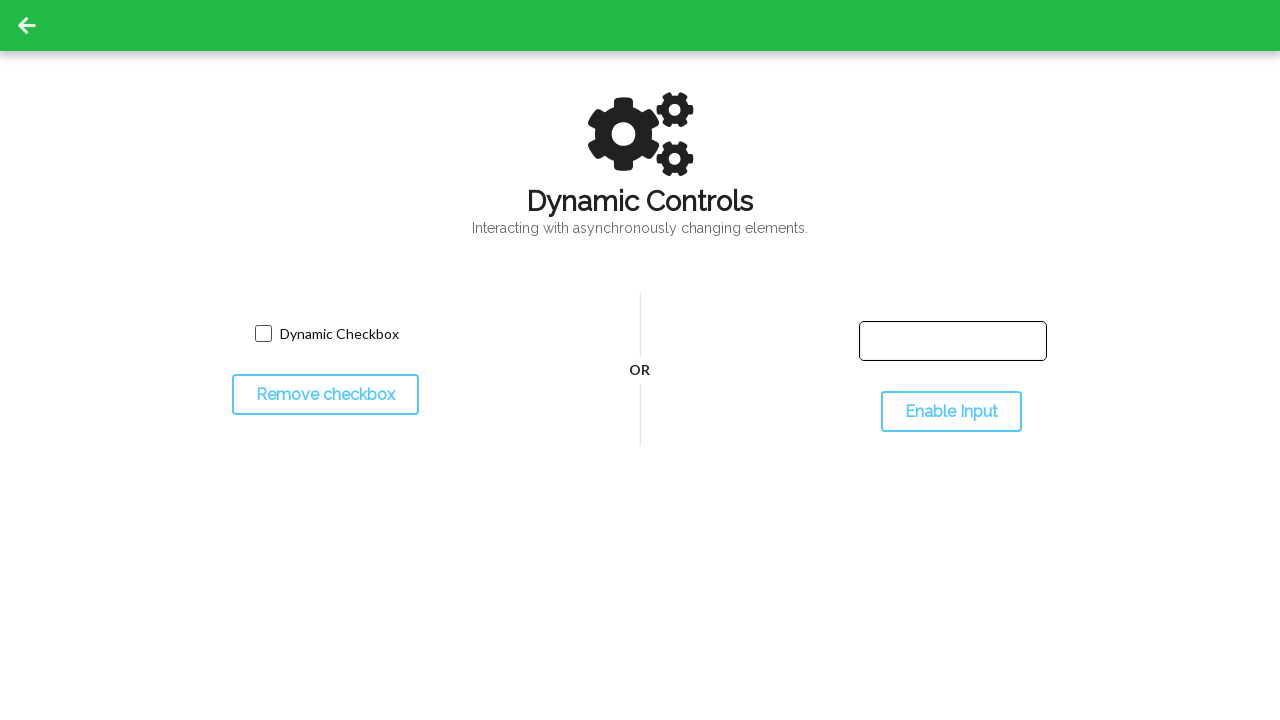